Tests a portfolio website's contact form by scrolling to the form section, filling in all fields (name, surname, email, phone, message), and submitting the form

Starting URL: https://jvpcoder.github.io/Projeto-Portifolio/

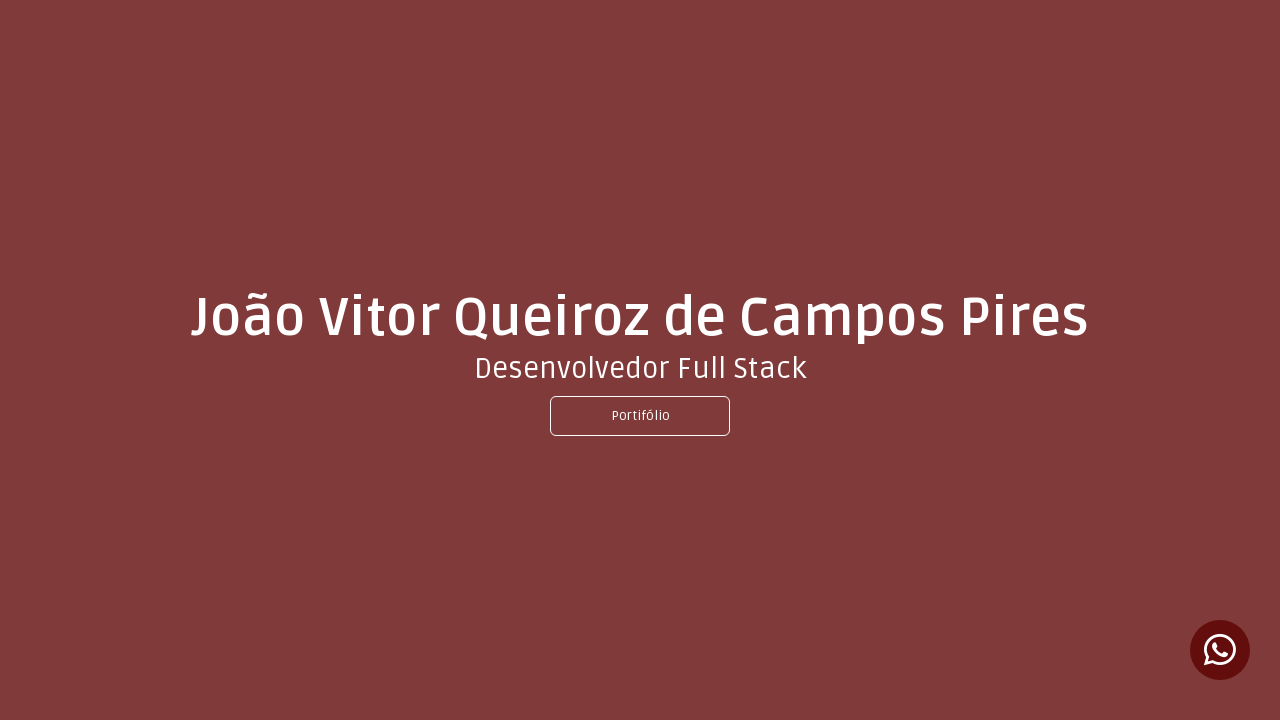

Scrolled to contact form section
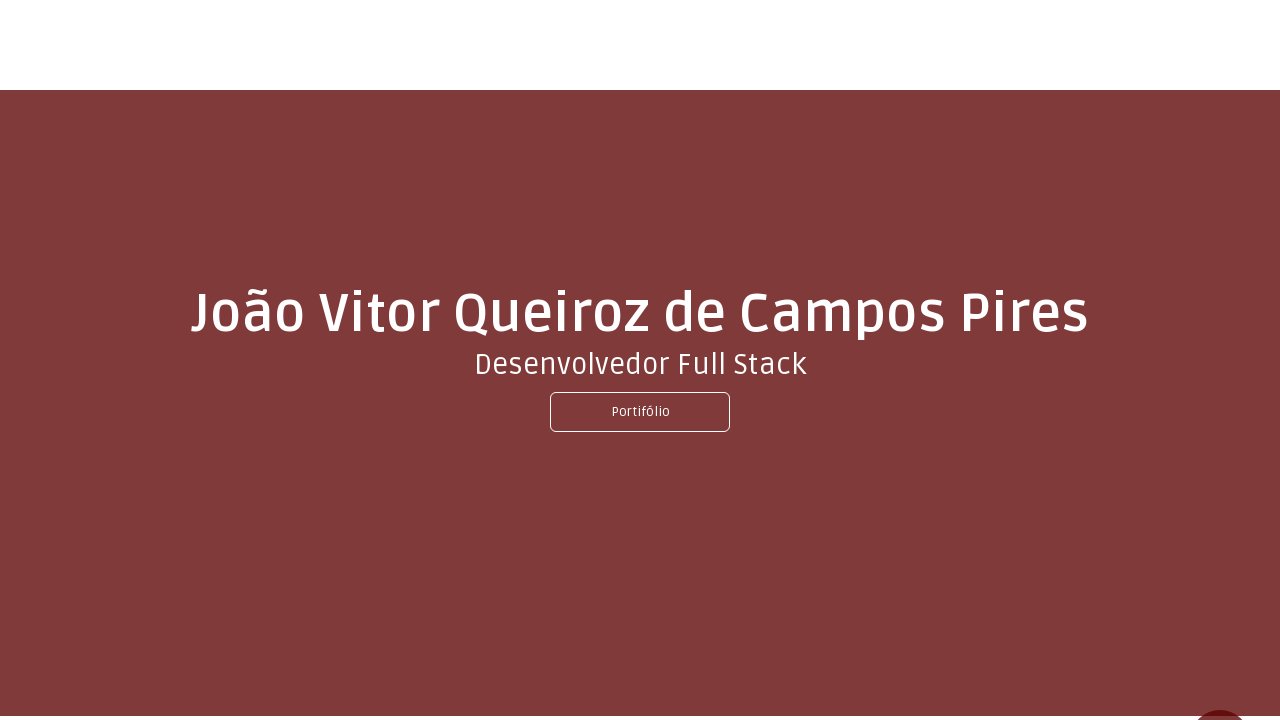

Contact form name field became visible
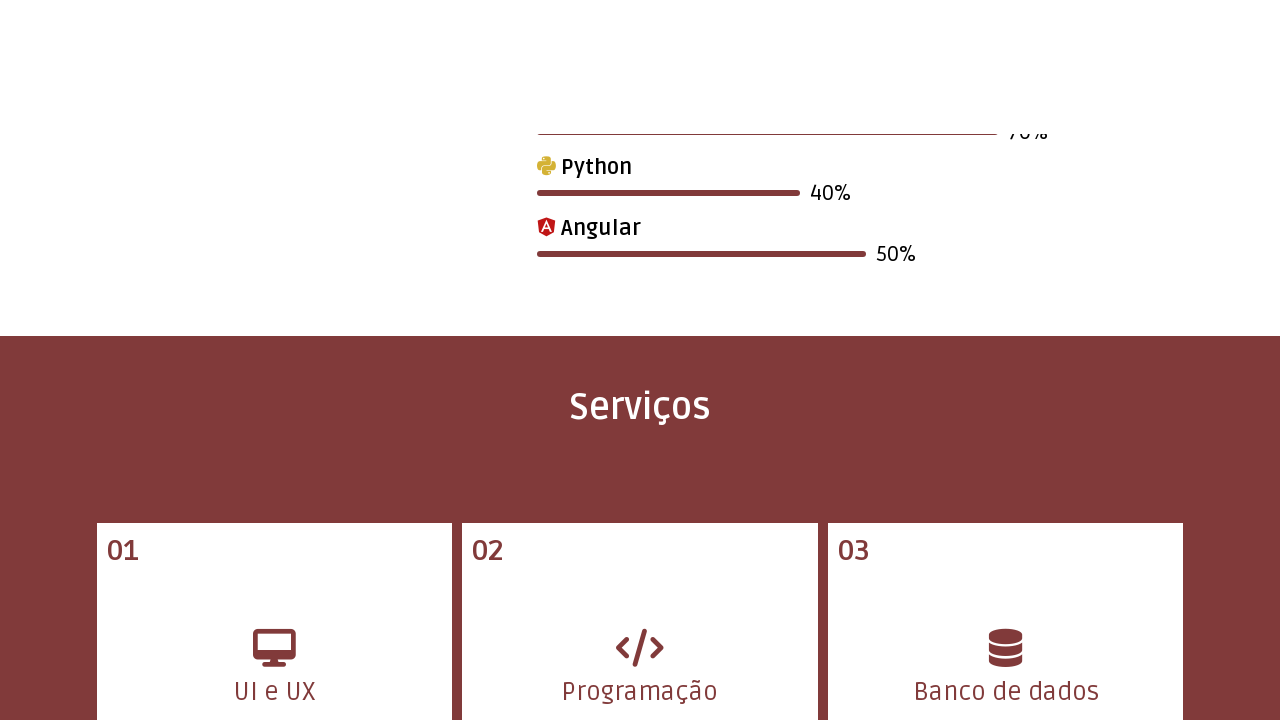

Filled name field with 'John' on #nome
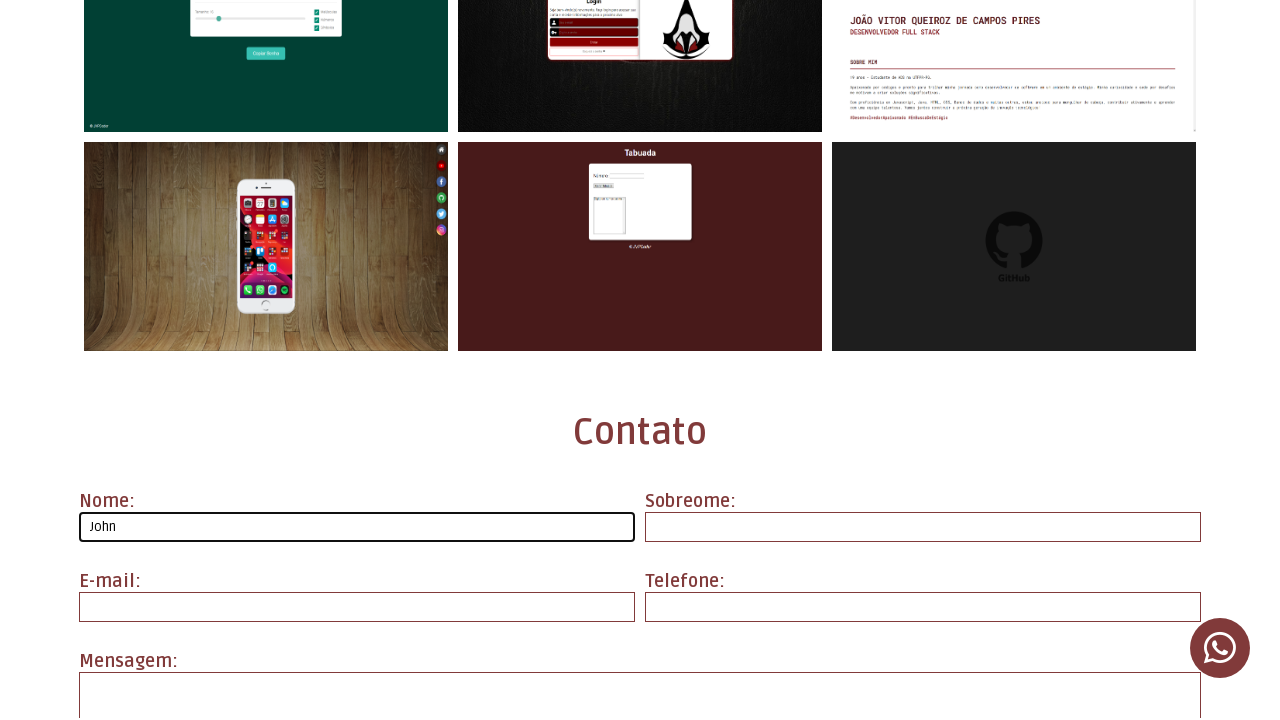

Filled surname field with 'Doe' on #sobrenome
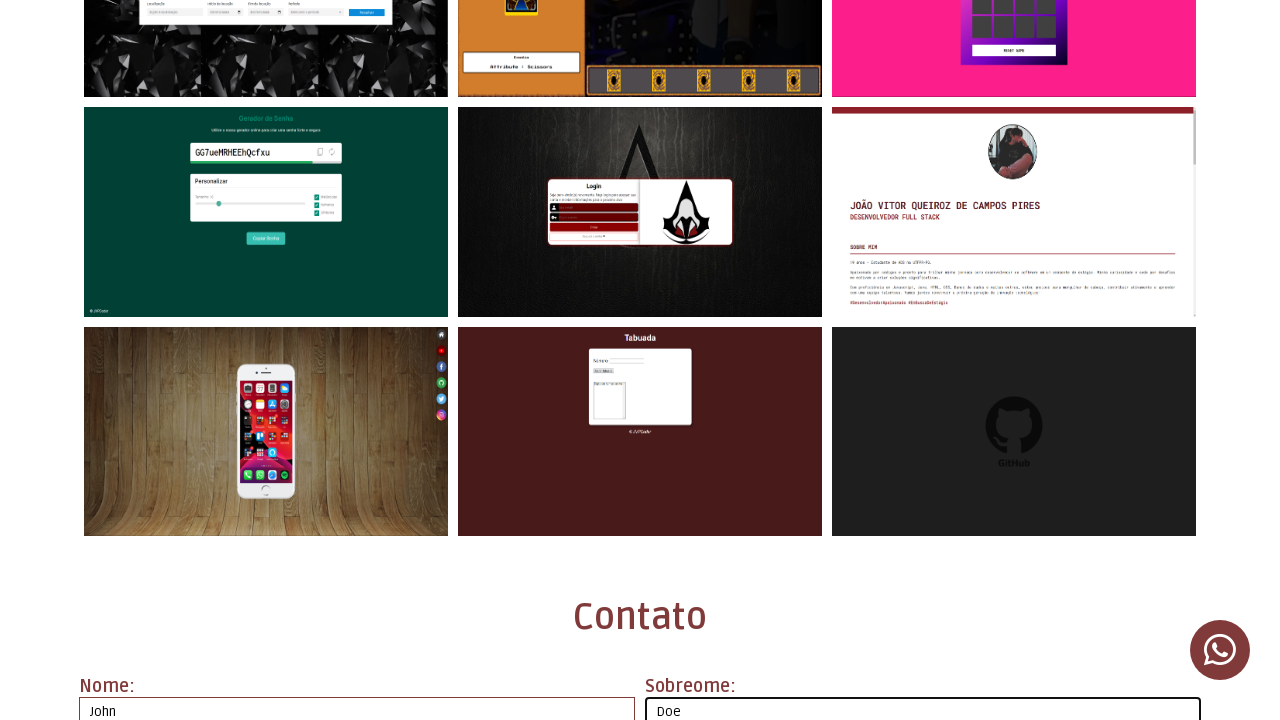

Filled email field with 'john_doe@gmail.com' on #email
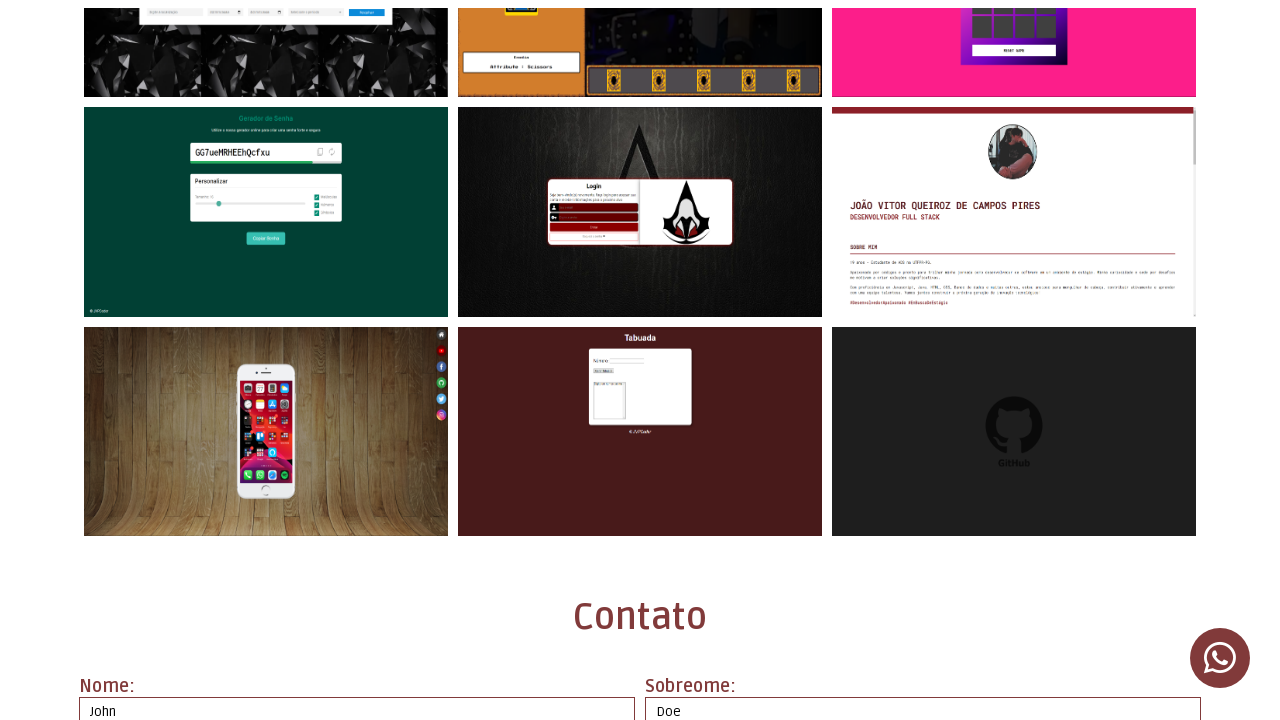

Filled phone field with '13996538438' on #telefone
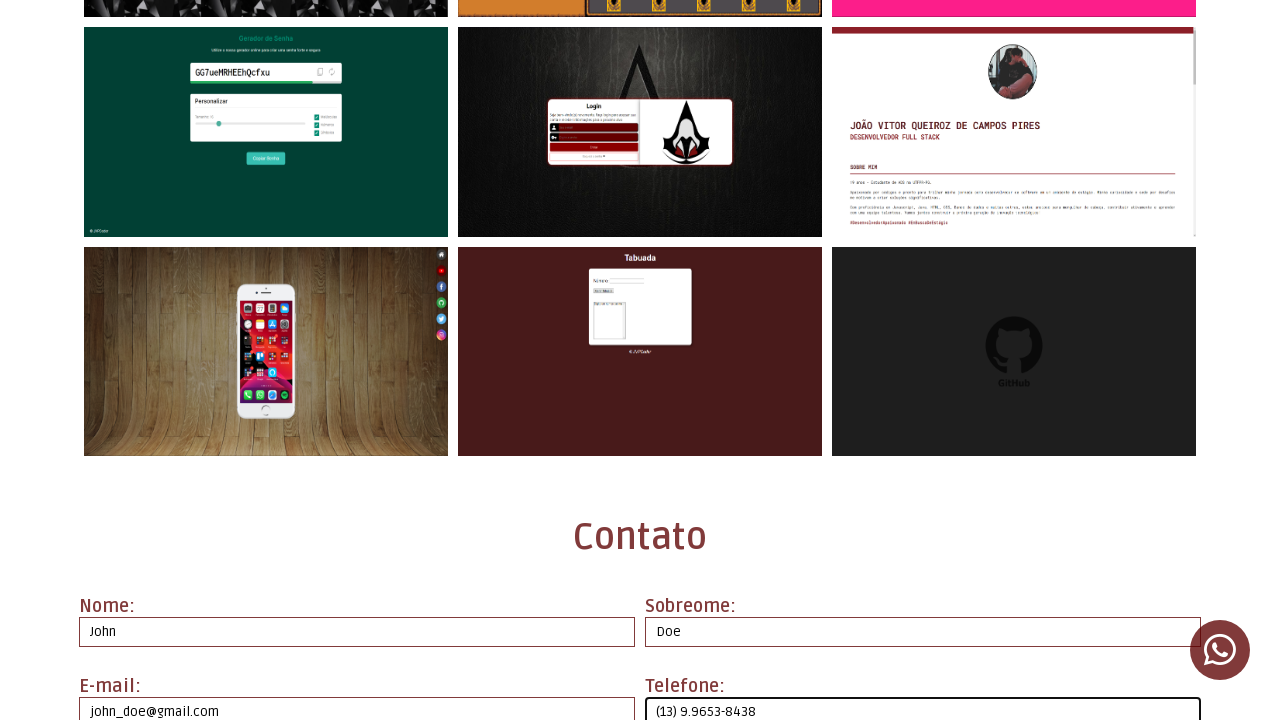

Filled message field with 'Gostaria de entrar em contato.' on #mensagem
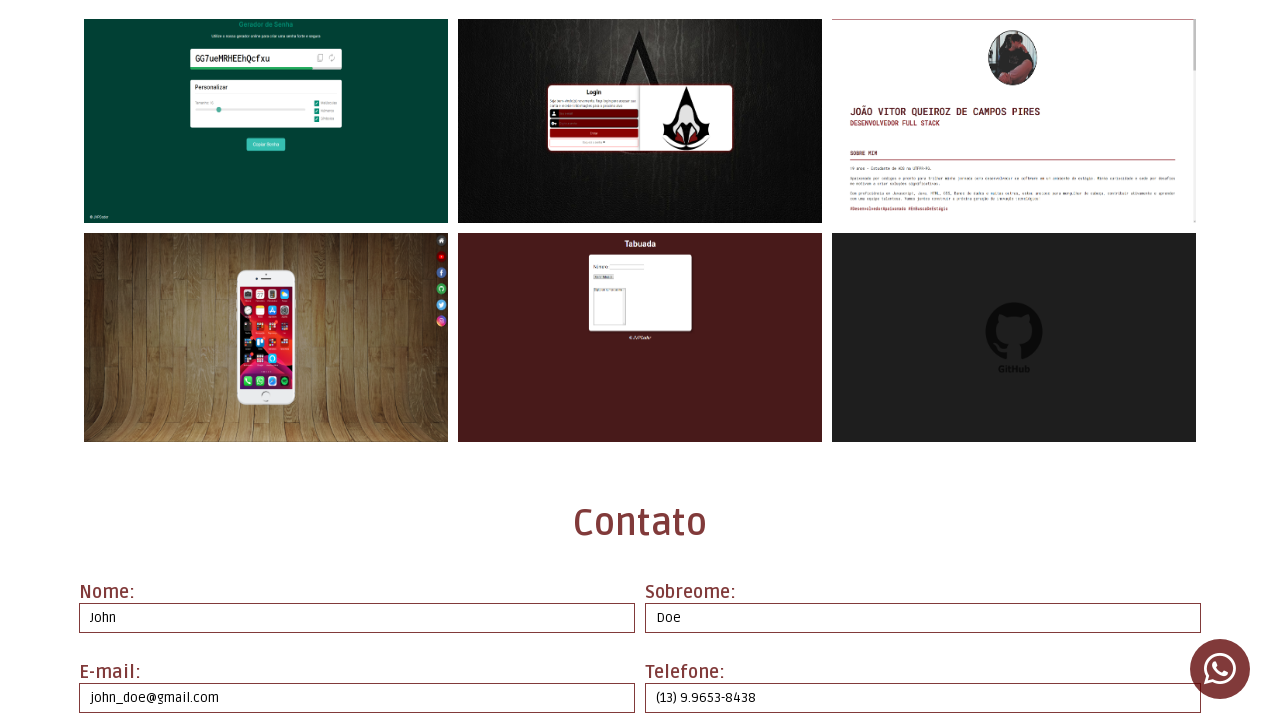

Clicked submit button to send contact form at (640, 580) on .btn-form-send
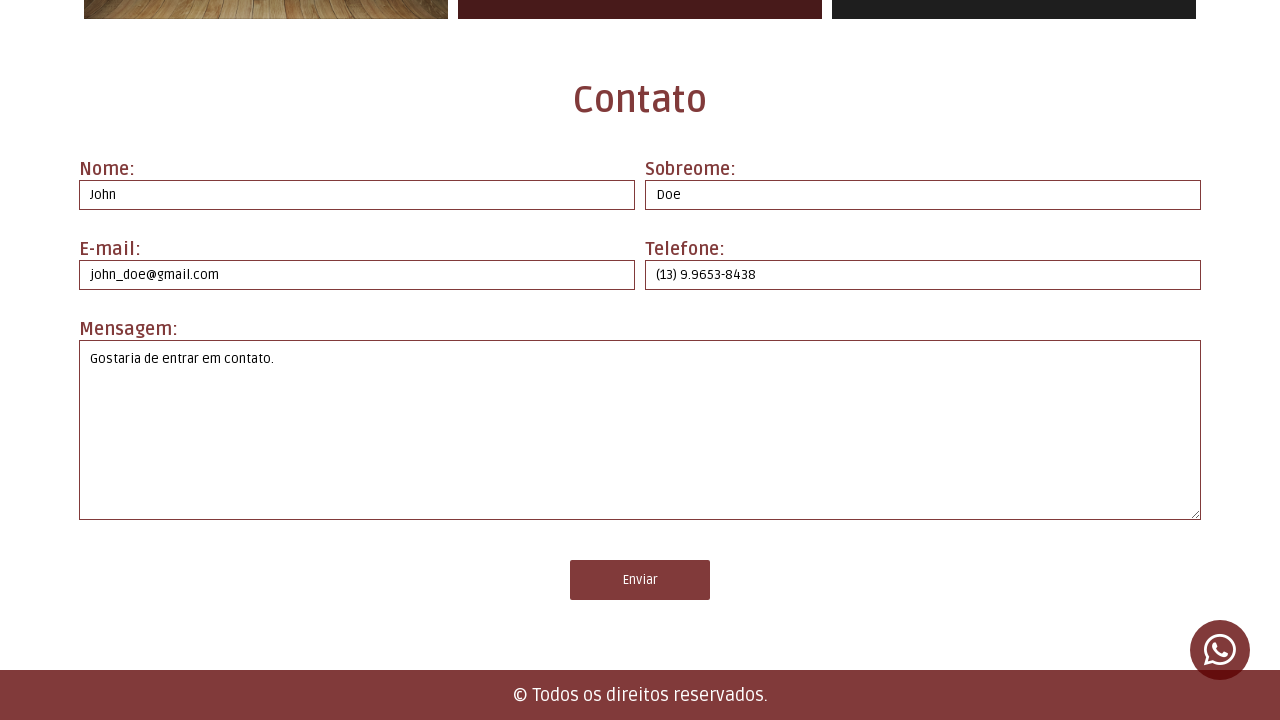

Waited 2 seconds for form submission to process
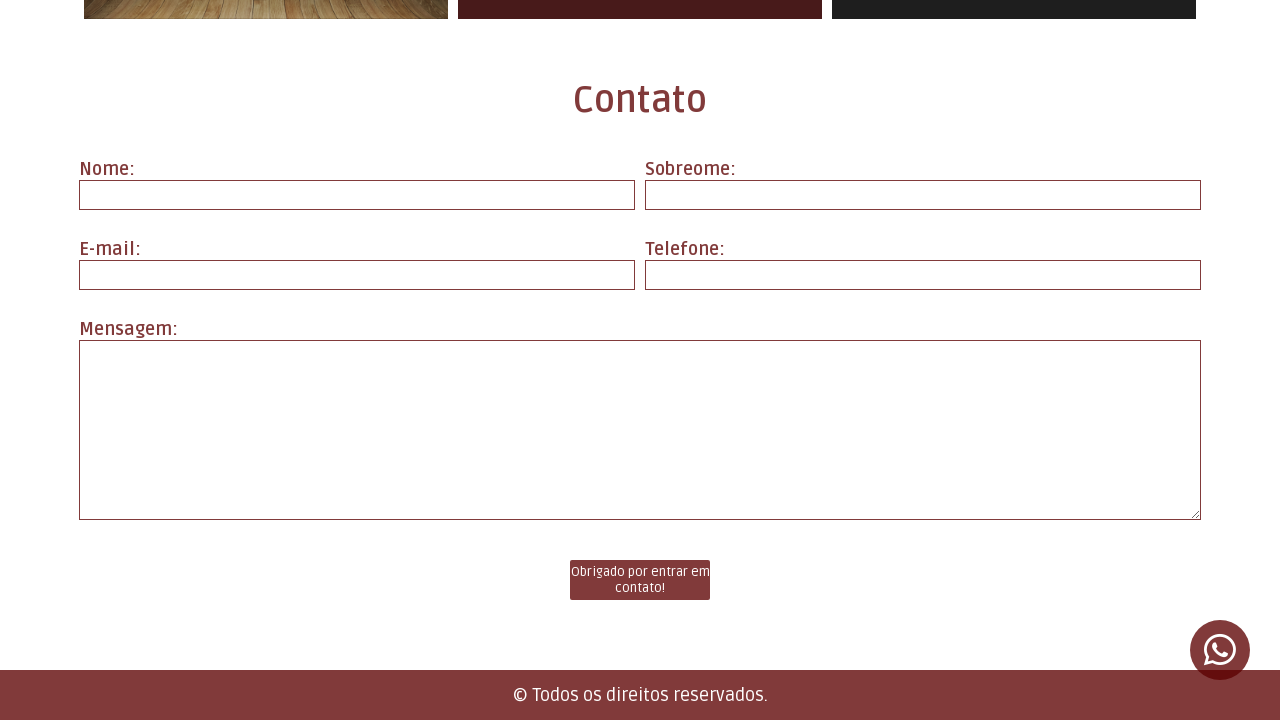

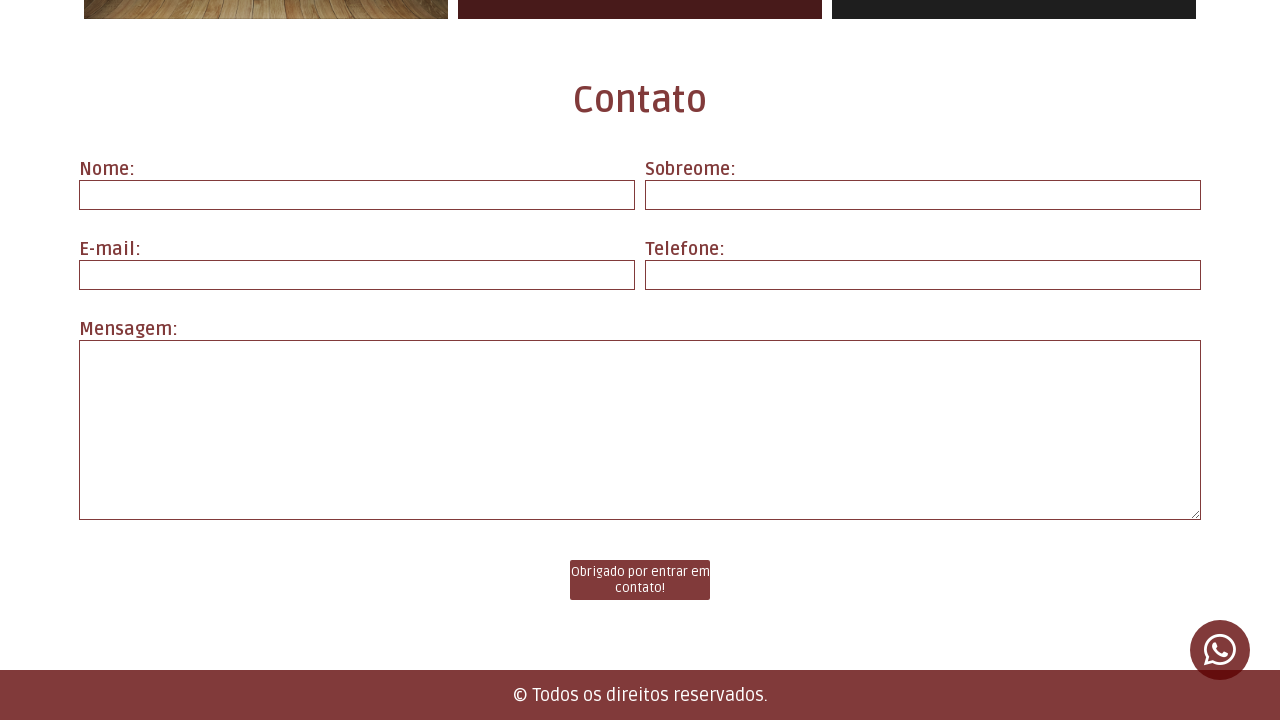